Tests JavaScript prompt dialog by clicking the prompt button, entering text "Abdullah", accepting the dialog, and verifying the result contains the entered text

Starting URL: https://the-internet.herokuapp.com/javascript_alerts

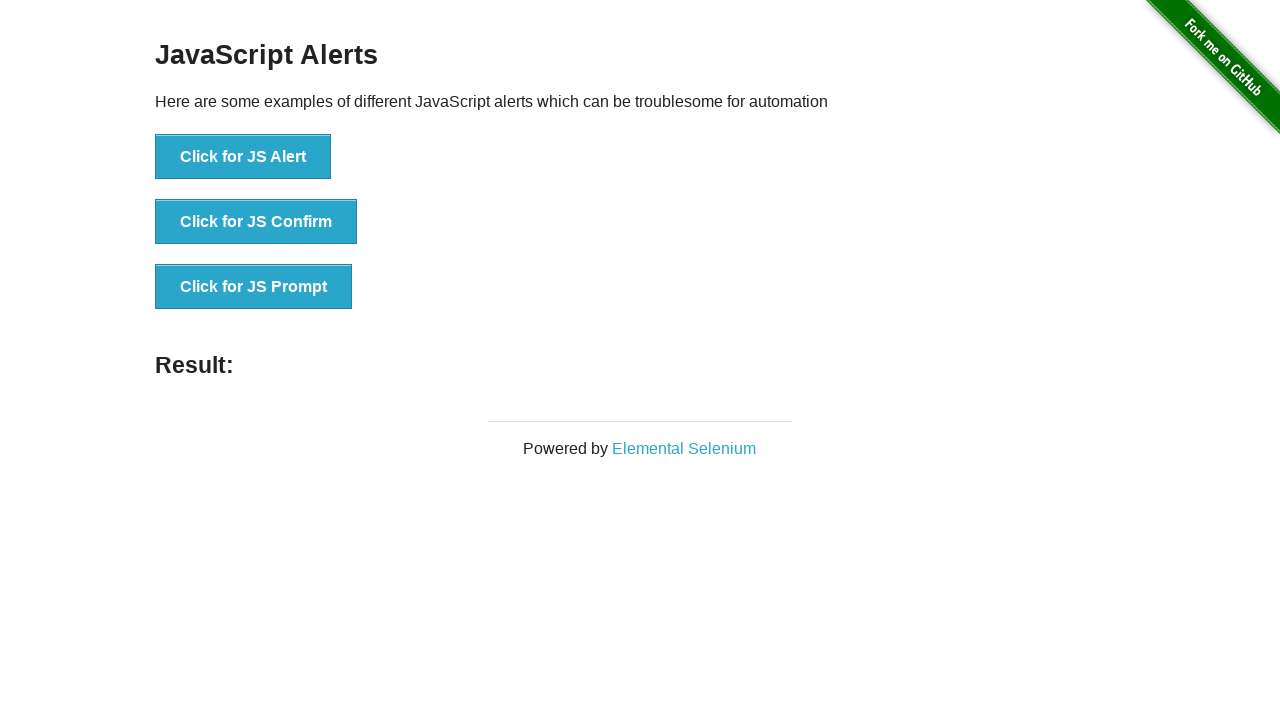

Set up dialog handler to accept prompt with text 'Abdullah'
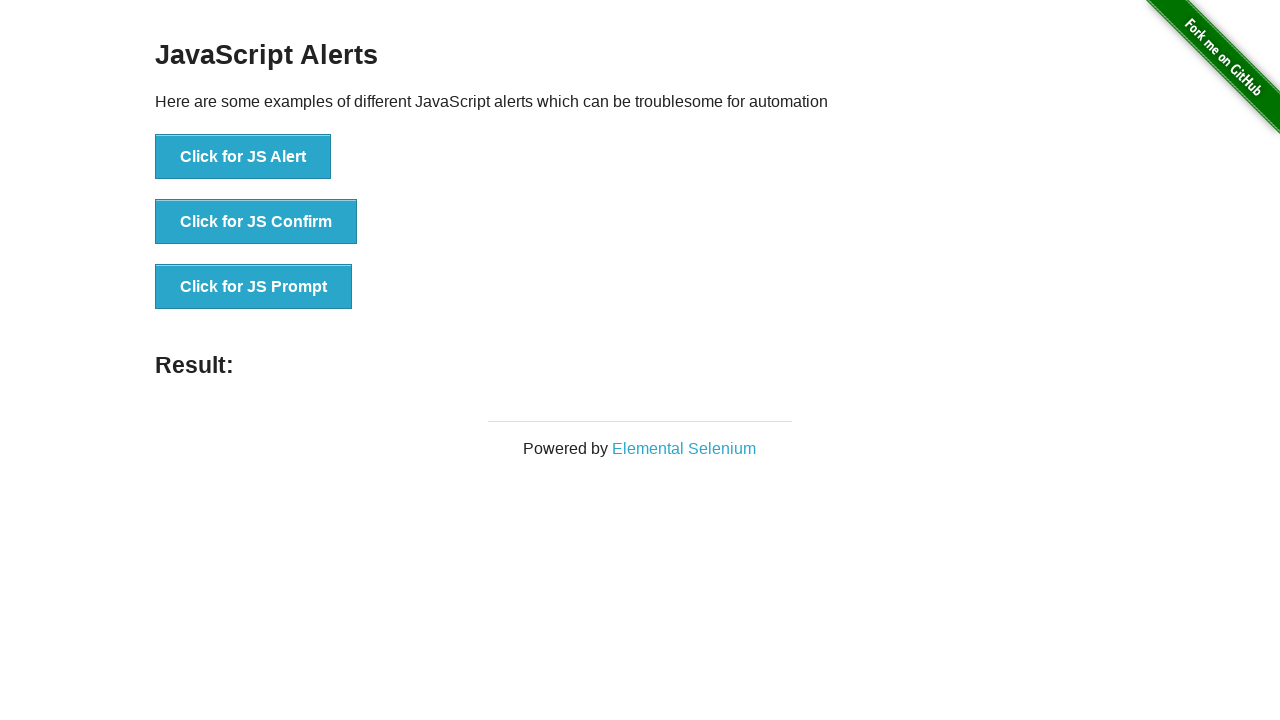

Clicked the JS Prompt button at (254, 287) on xpath=//*[text()='Click for JS Prompt']
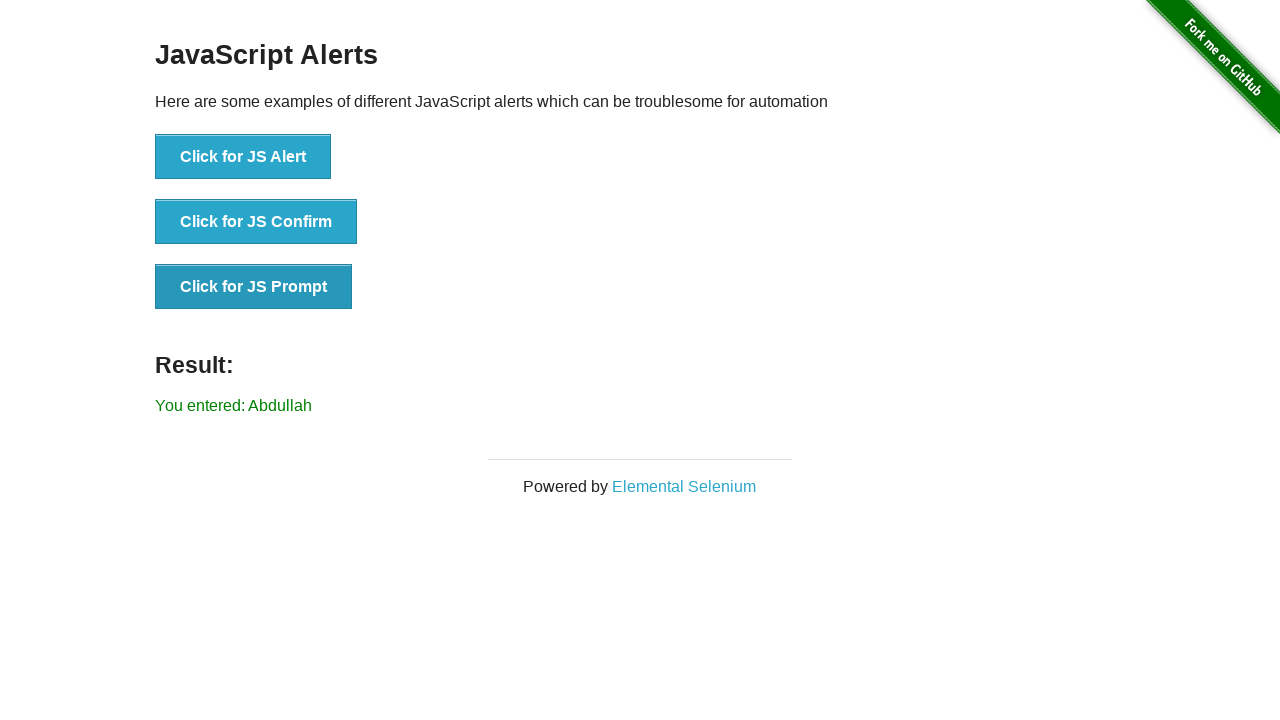

Result element loaded on the page
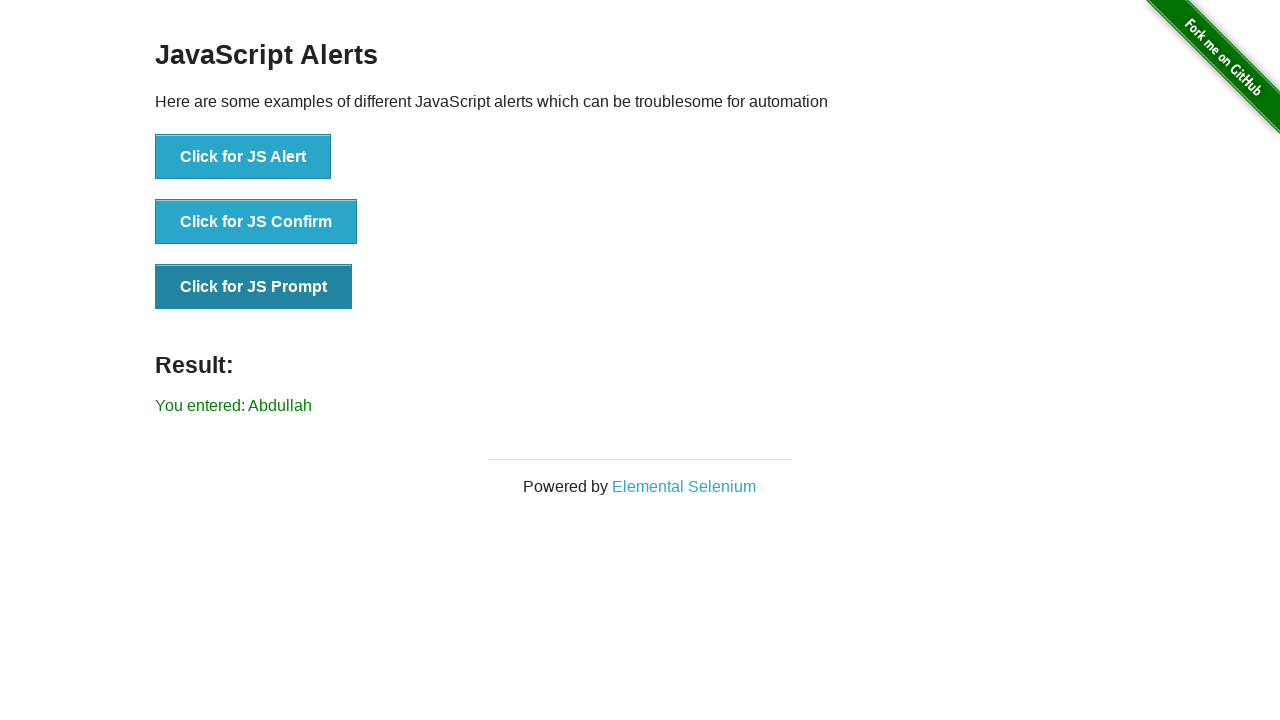

Retrieved result text from the page
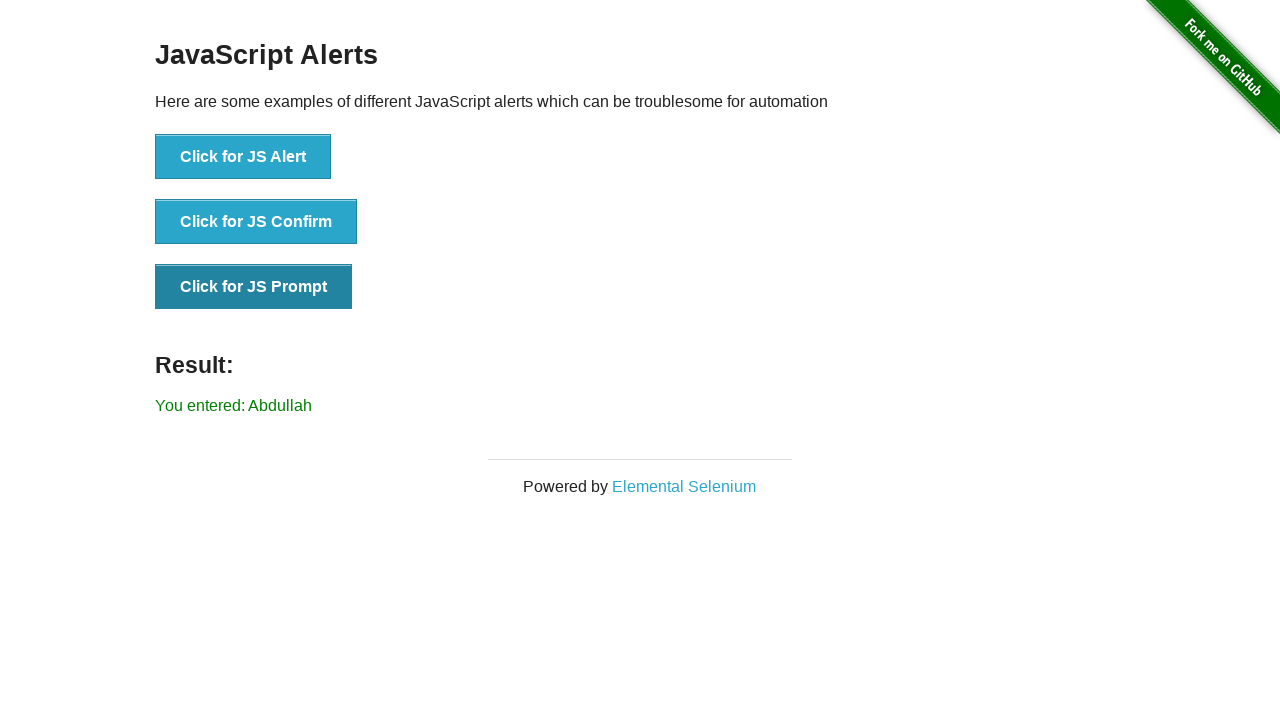

Verified that result contains the entered text 'Abdullah'
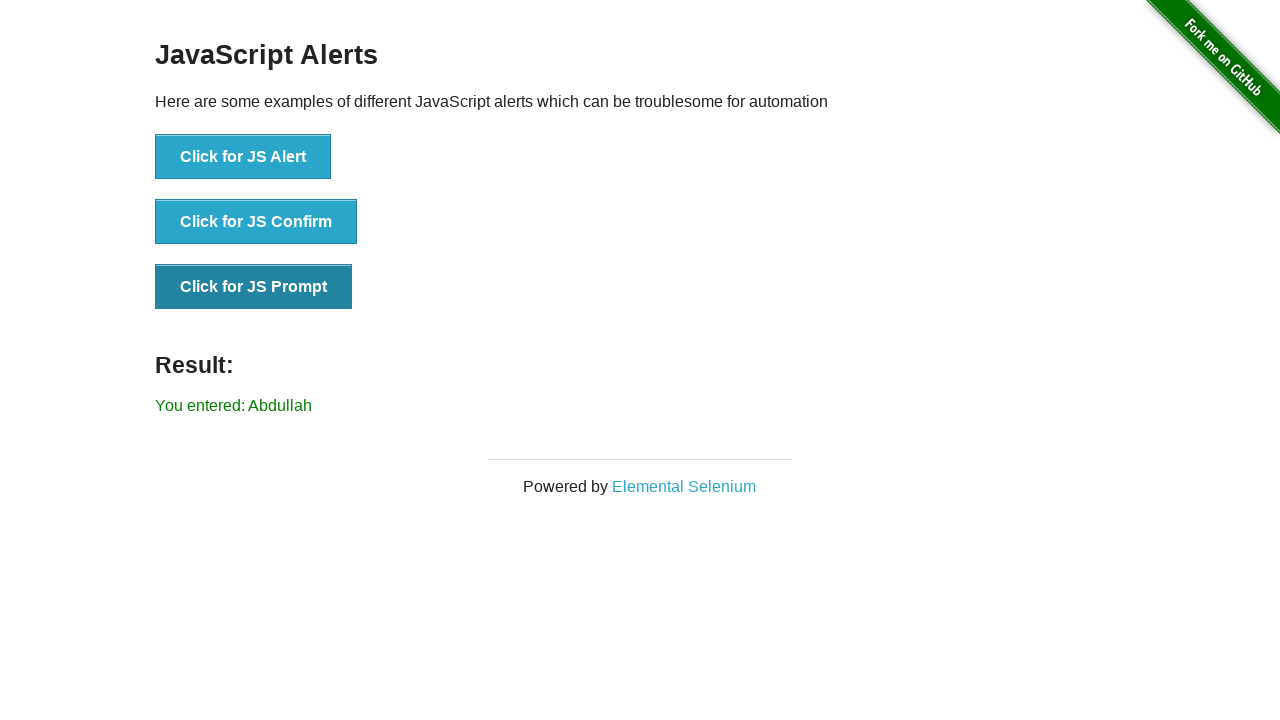

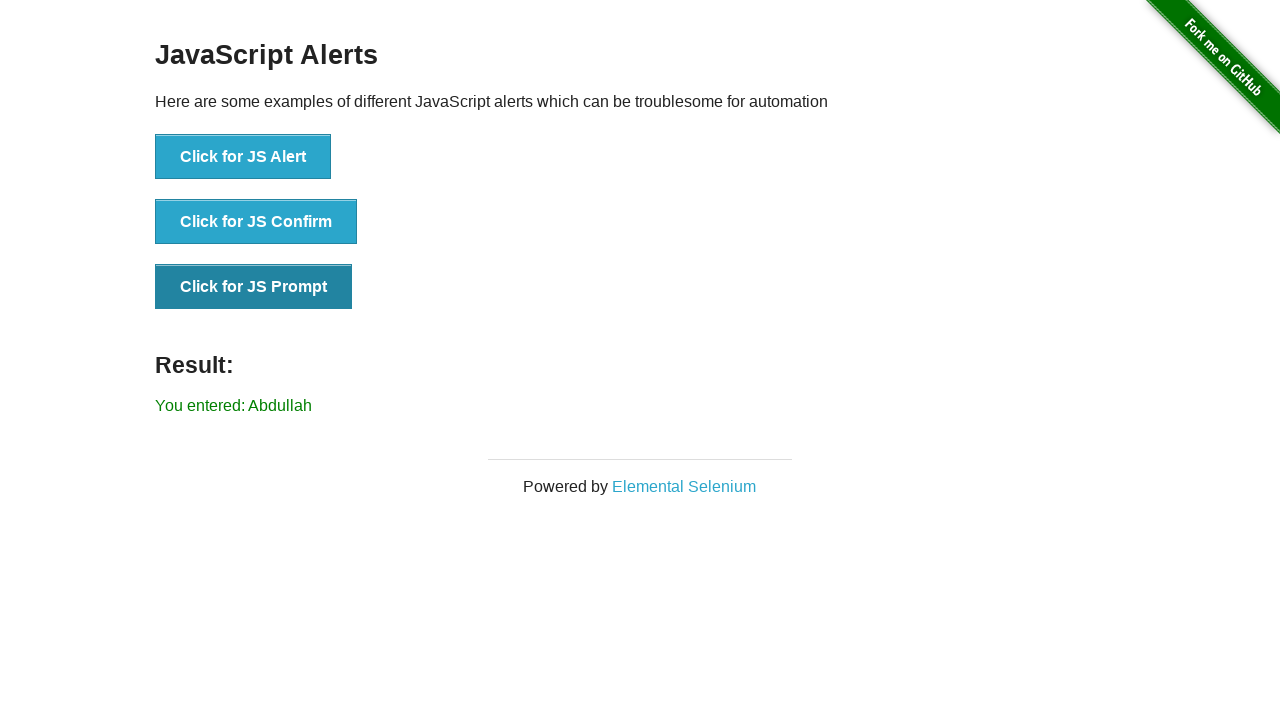